Tests iframe handling on Paytm website by clicking Sign In button and interacting with elements inside iframes

Starting URL: https://paytm.com/

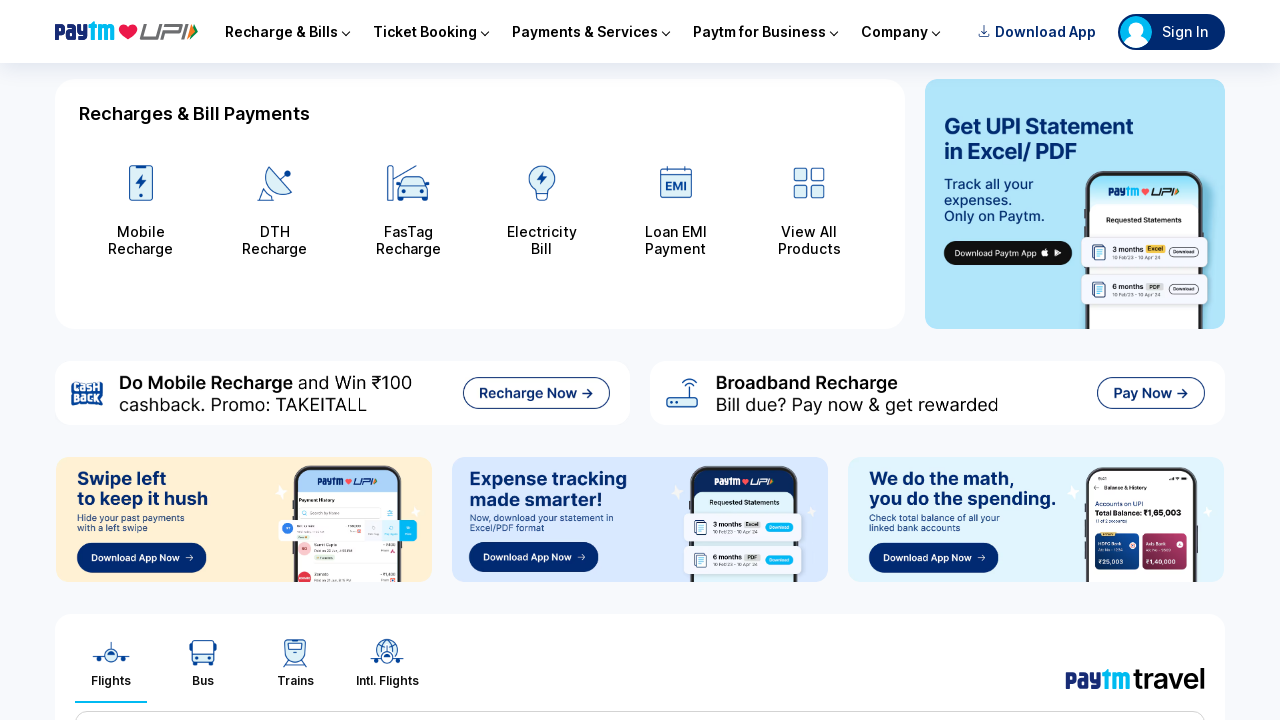

Clicked Sign In button on Paytm website at (1185, 32) on text='Sign In'
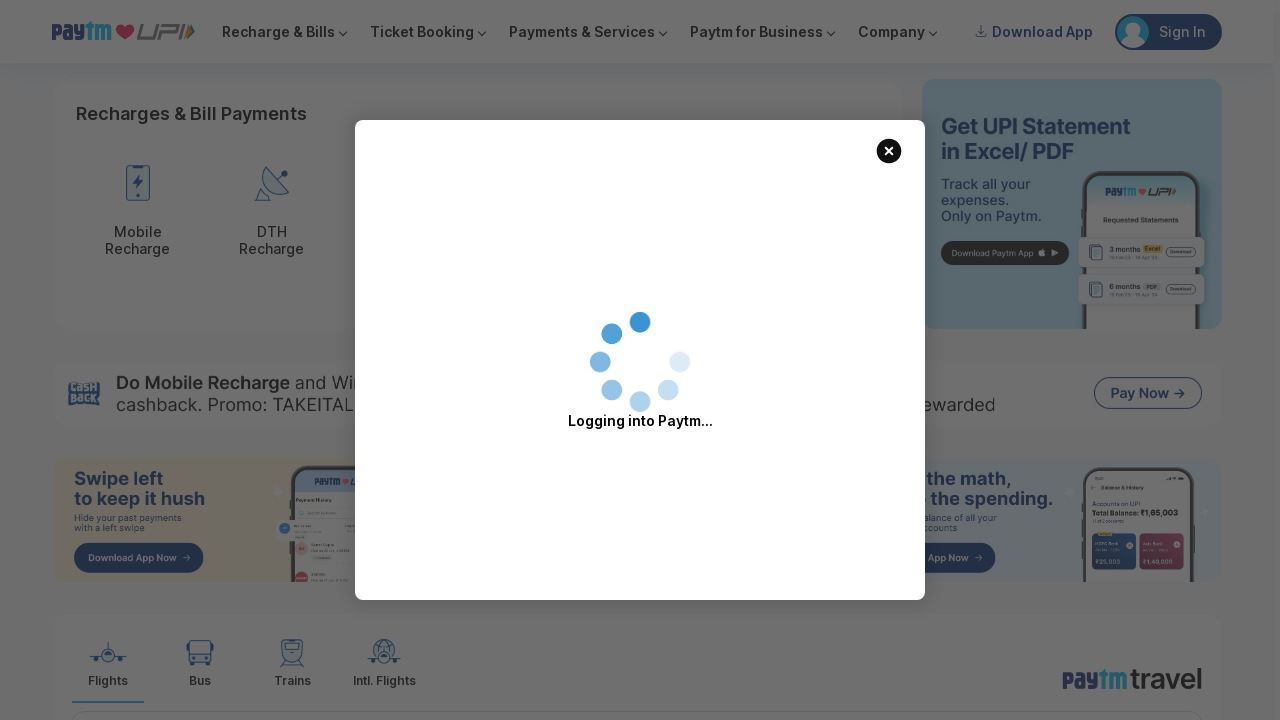

Waited 2 seconds for iframe to appear
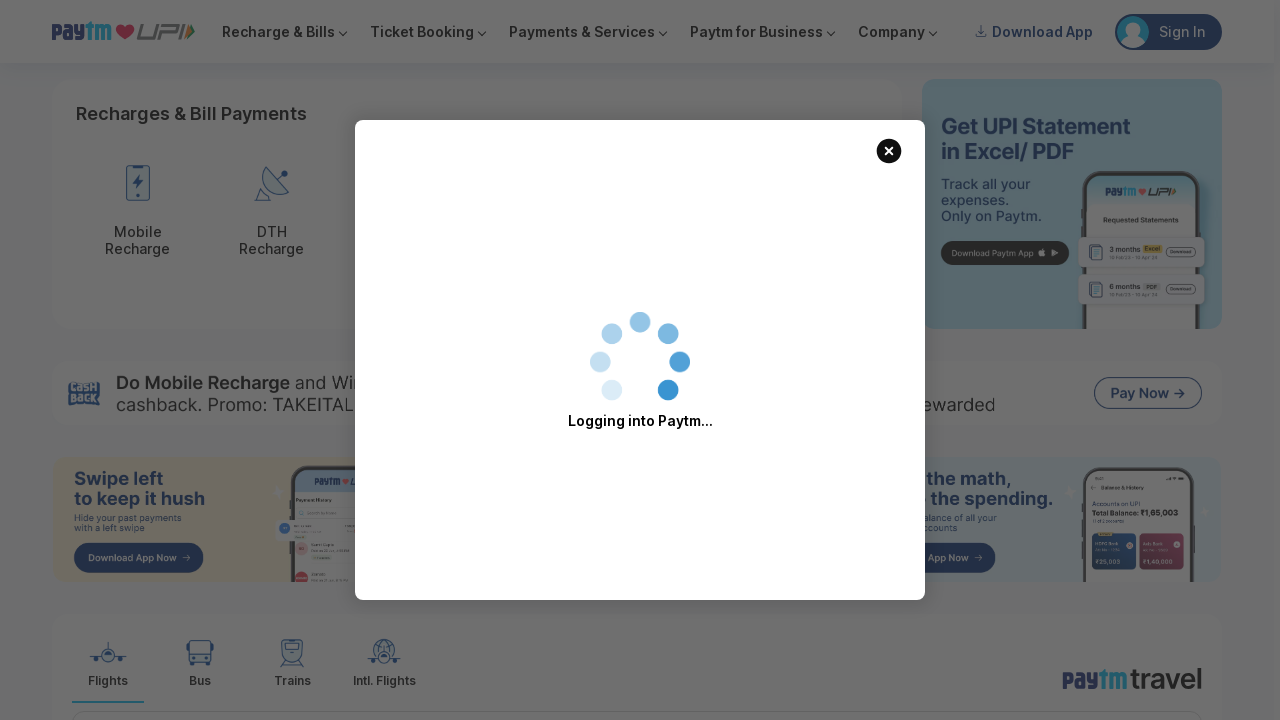

Found 4 iframes on the page
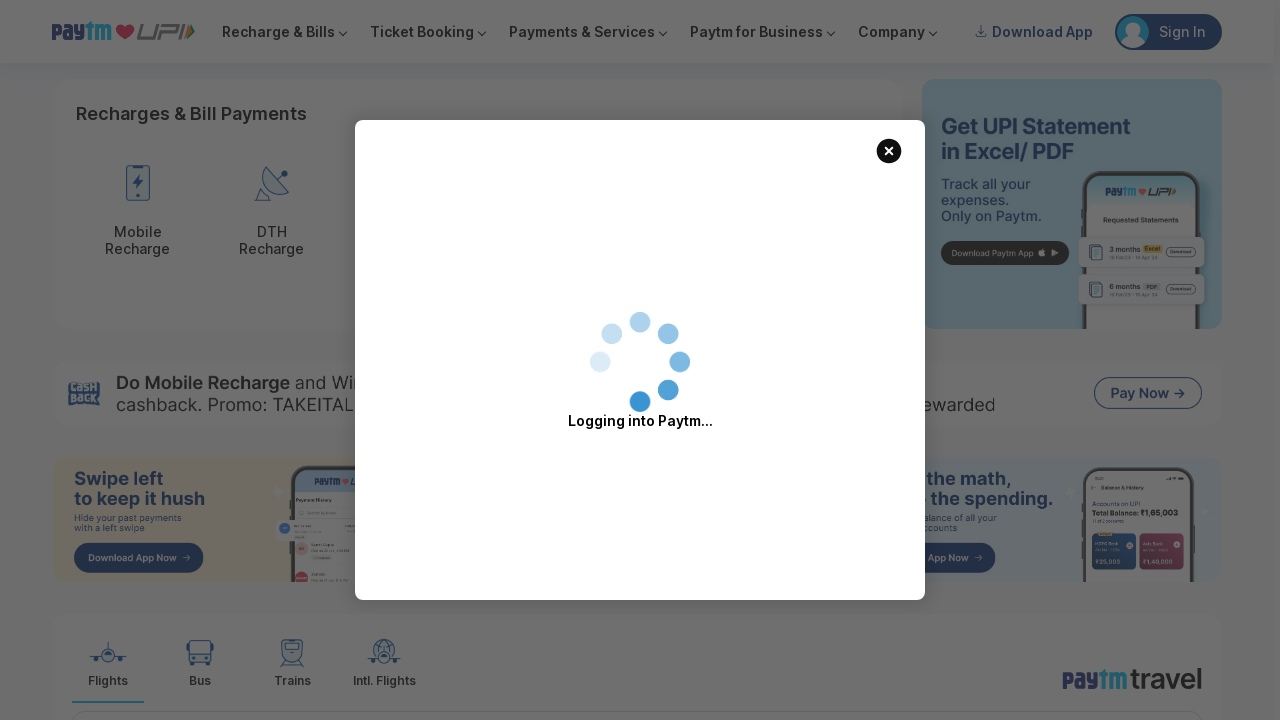

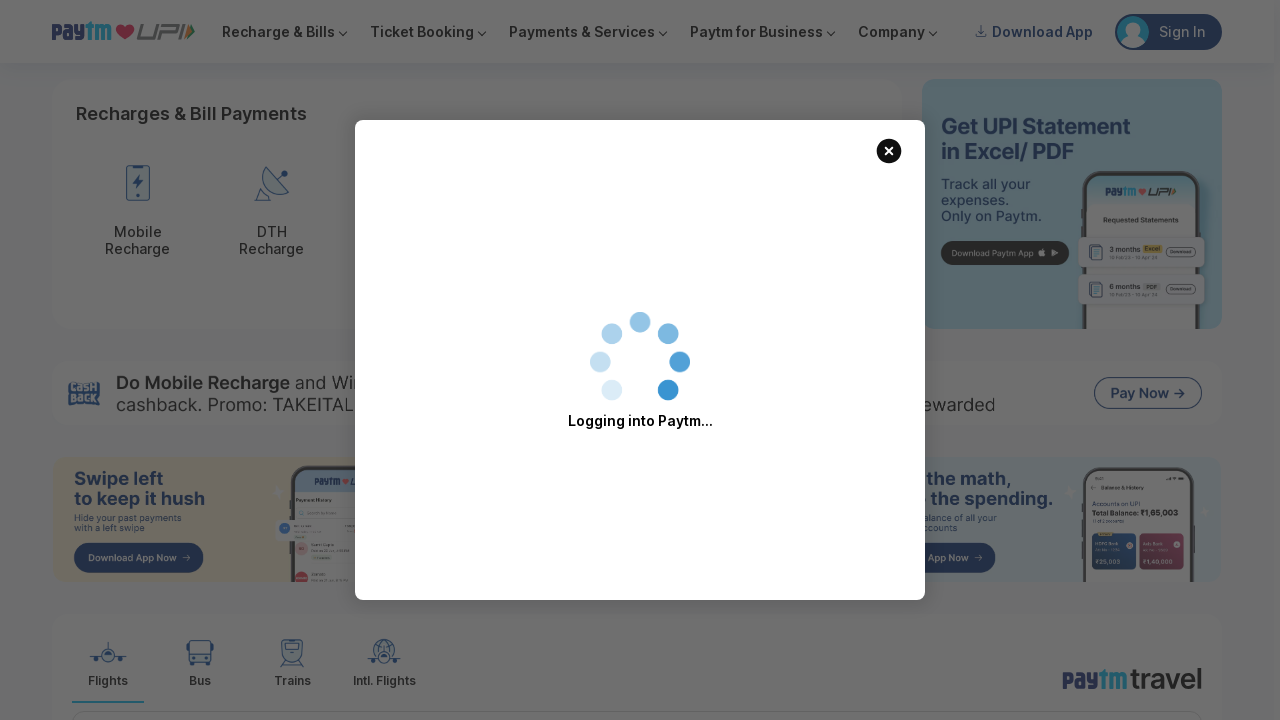